Tests iframe interaction on W3Schools try-it editor by switching to an iframe, clicking a button, and switching back to the default content

Starting URL: https://www.w3schools.com/jsref/tryit.asp?filename=tryjsref_submit_get

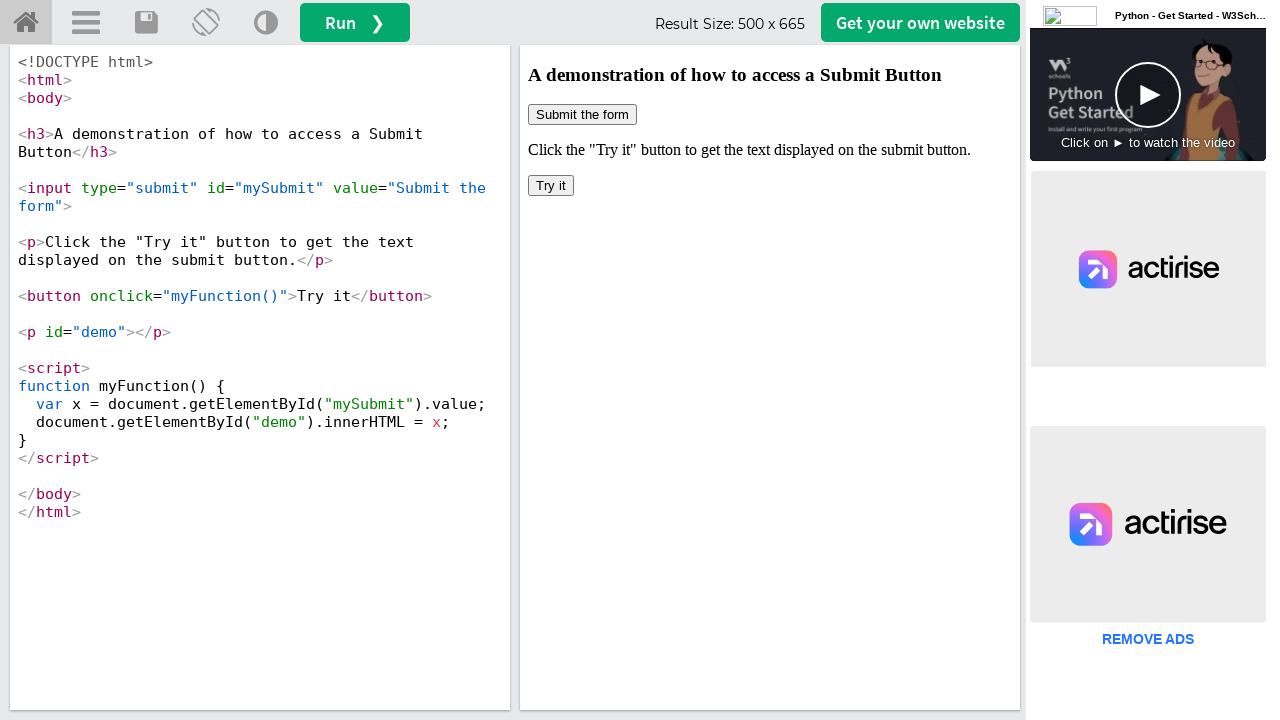

Located the iframeResult iframe
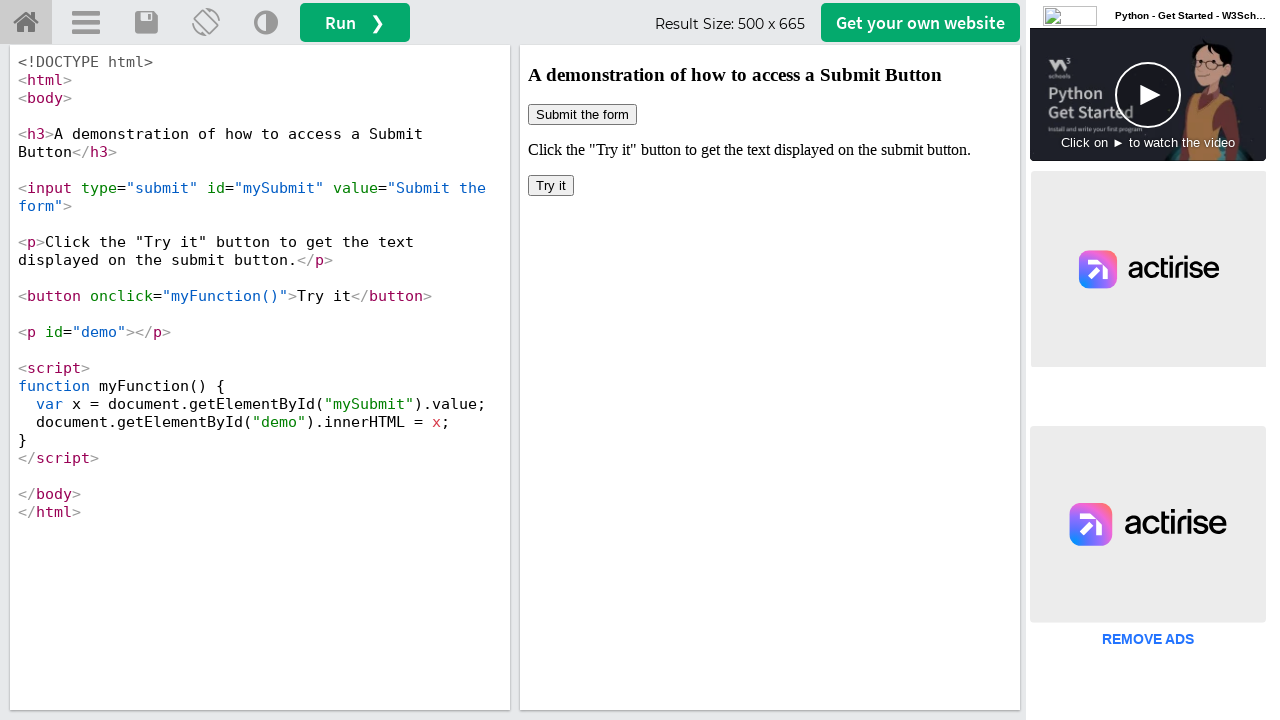

Clicked the button that triggers myFunction() inside the iframe at (551, 186) on iframe#iframeResult >> internal:control=enter-frame >> button[onclick='myFunctio
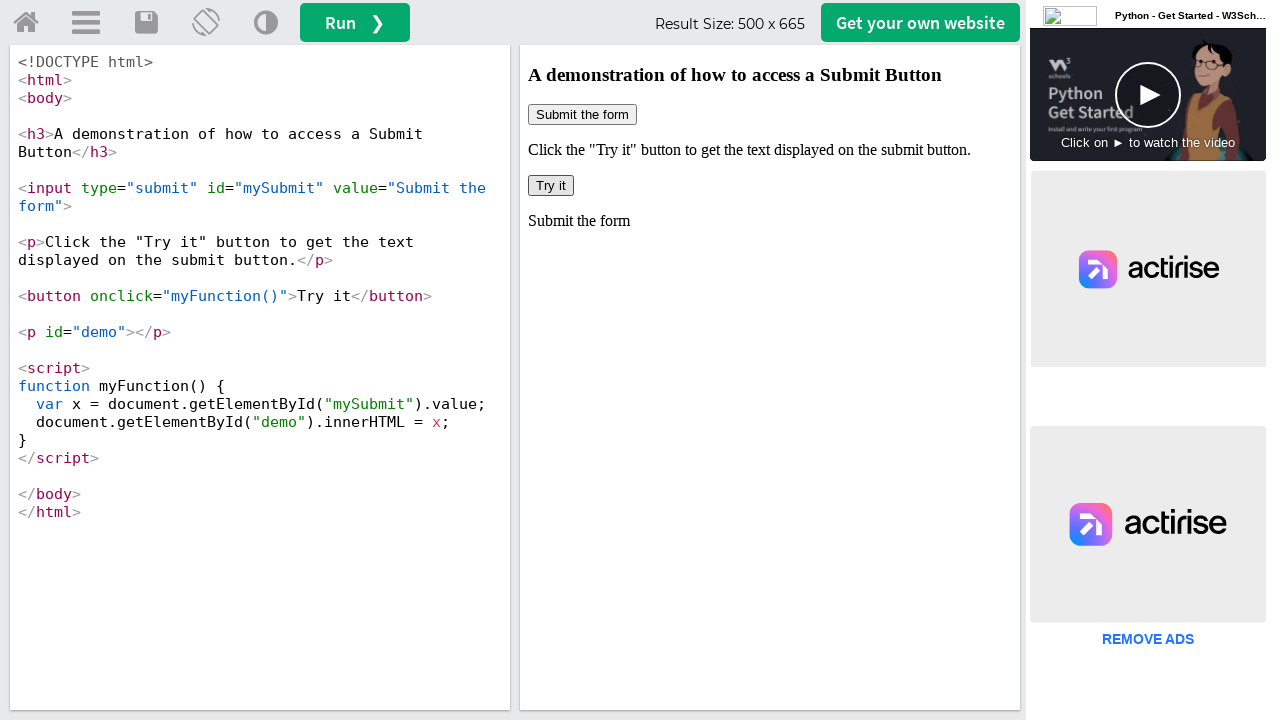

Retrieved all iframes on the page - found 6 iframes
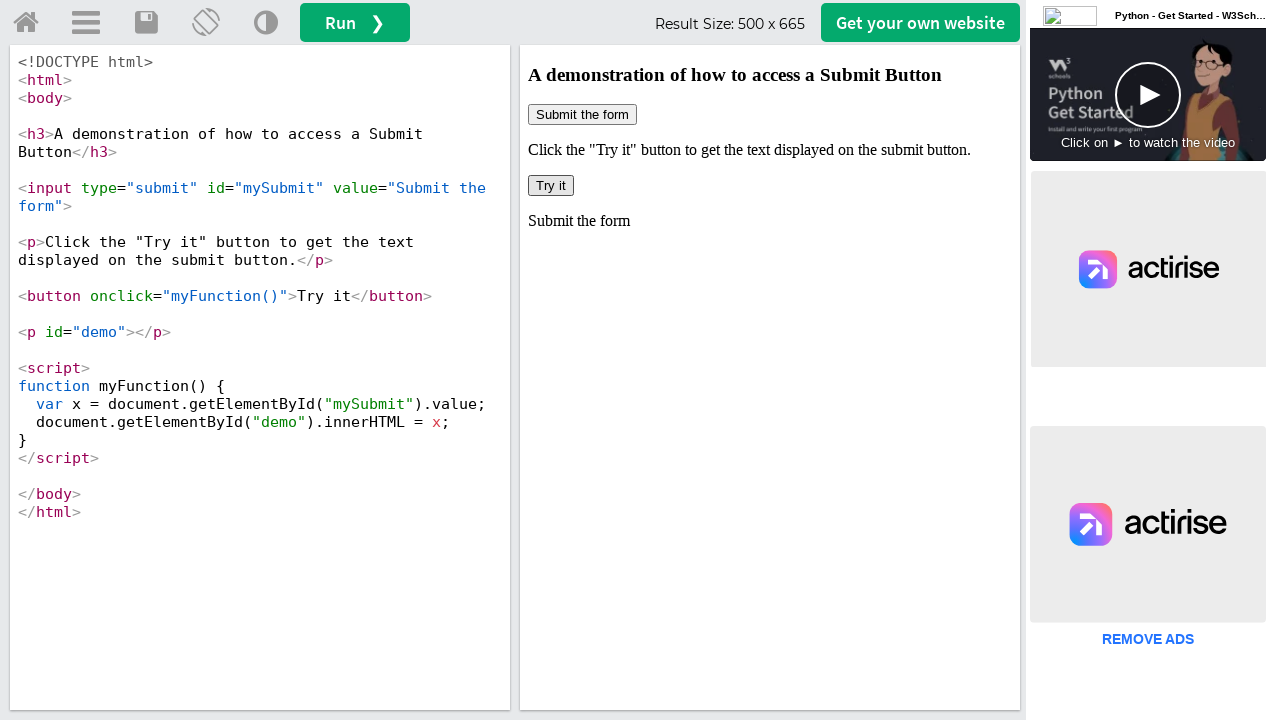

Retrieved iframe ID attribute: iframeResult
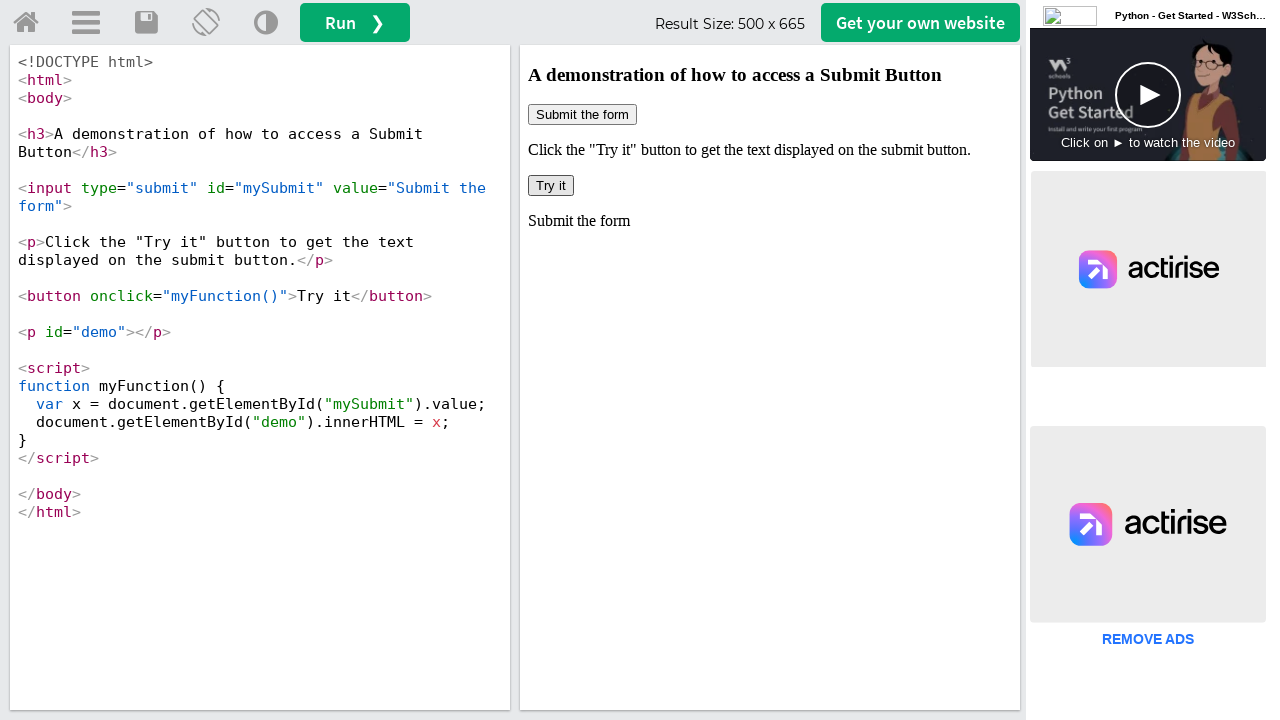

Retrieved iframe ID attribute: None
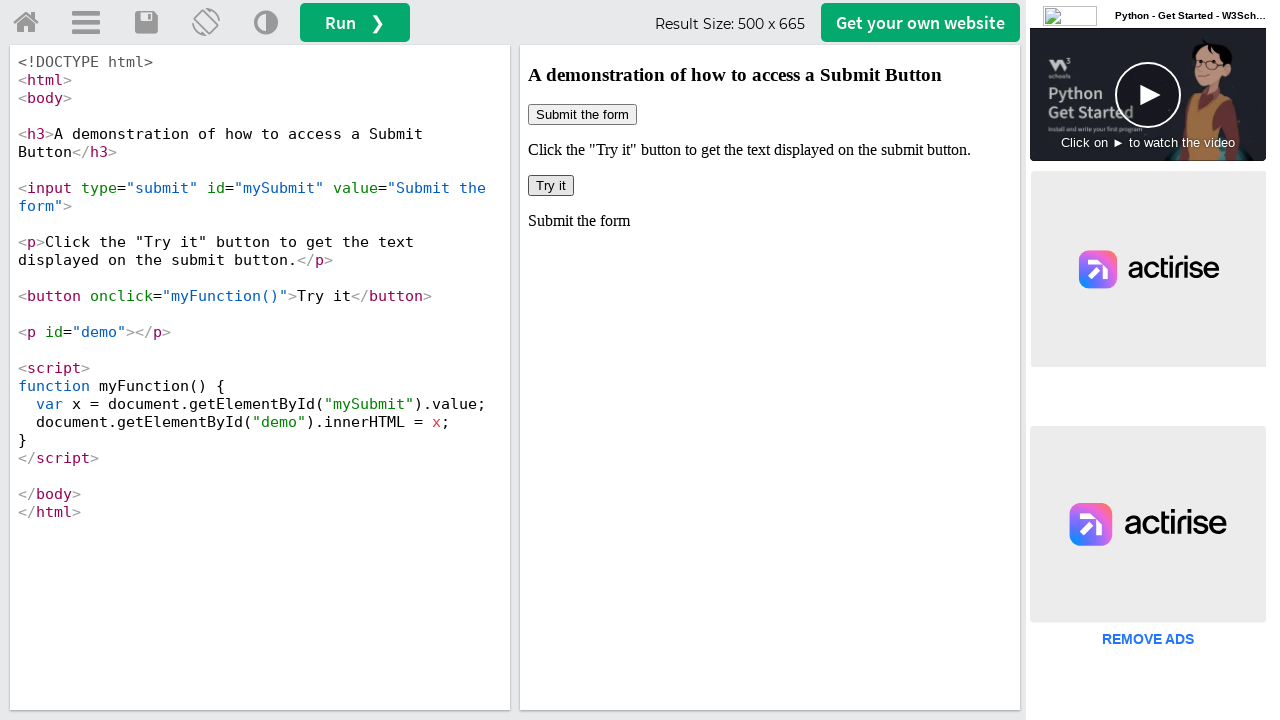

Retrieved iframe ID attribute: None
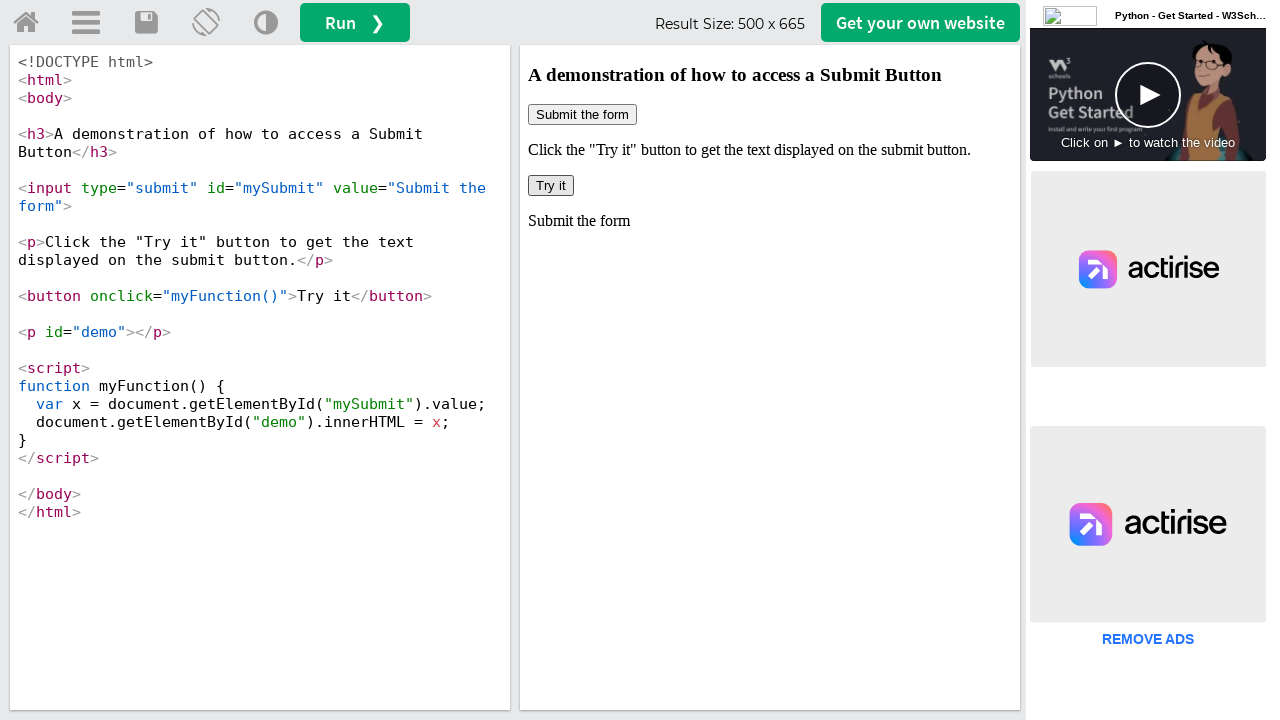

Retrieved iframe ID attribute: None
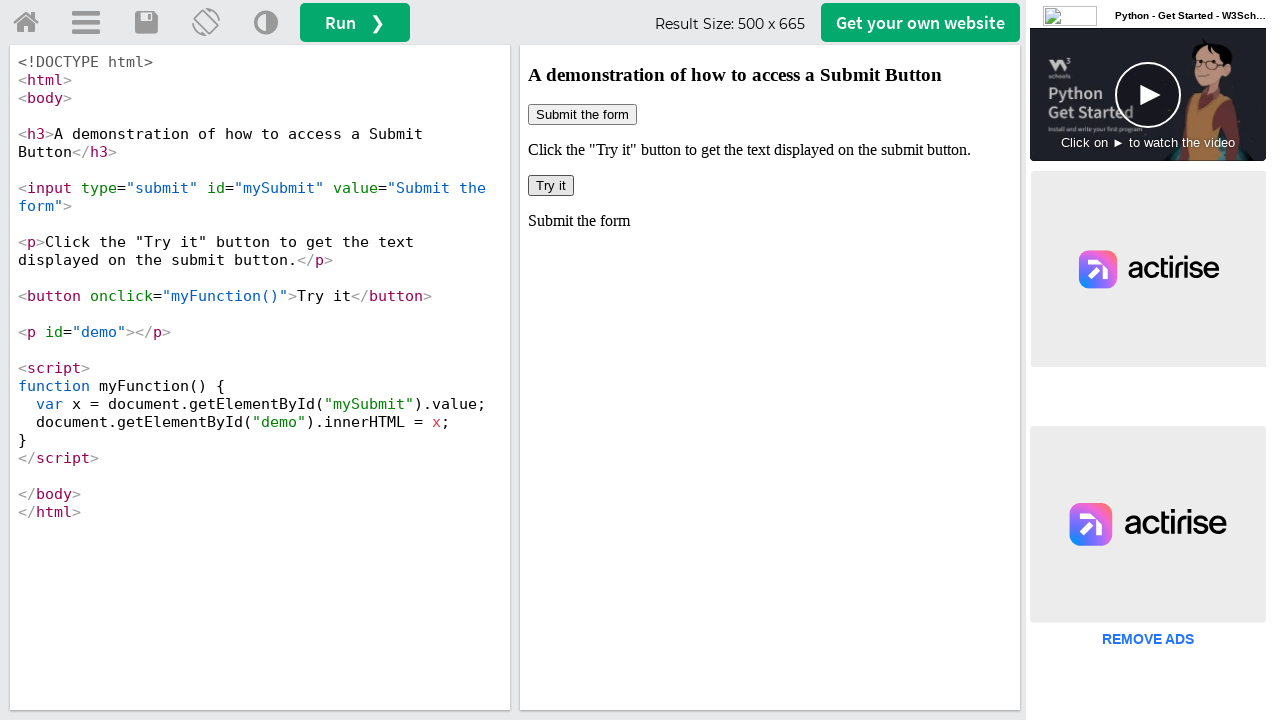

Retrieved iframe ID attribute: None
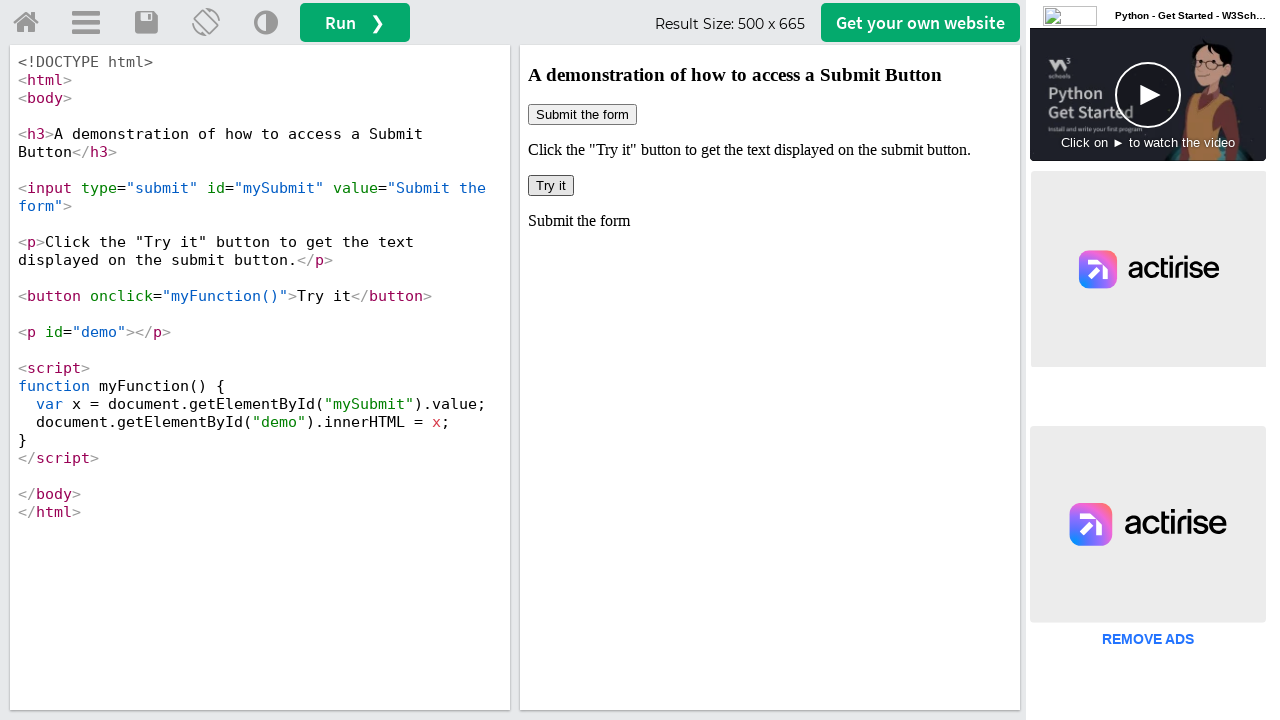

Retrieved iframe ID attribute: 1964b41362b2a1
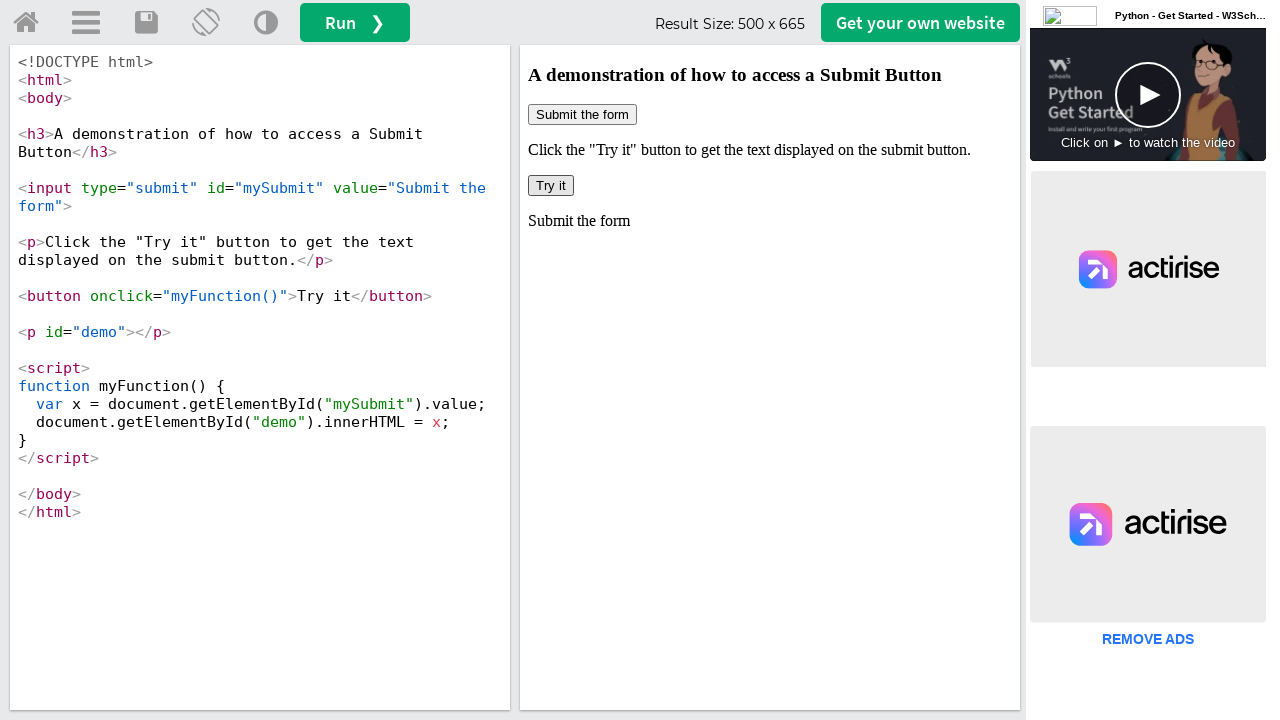

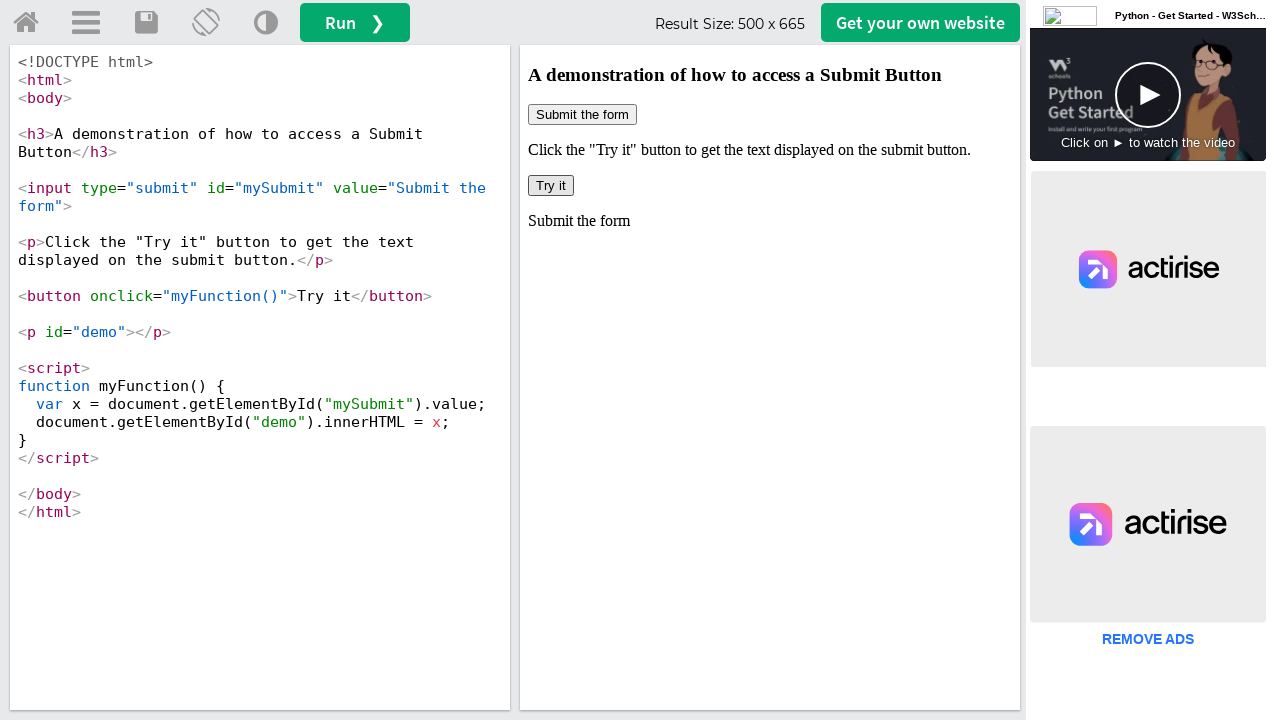